Waits for a price to reach $100, clicks a button, calculates a mathematical result based on a displayed value, and submits the answer

Starting URL: http://suninjuly.github.io/explicit_wait2.html

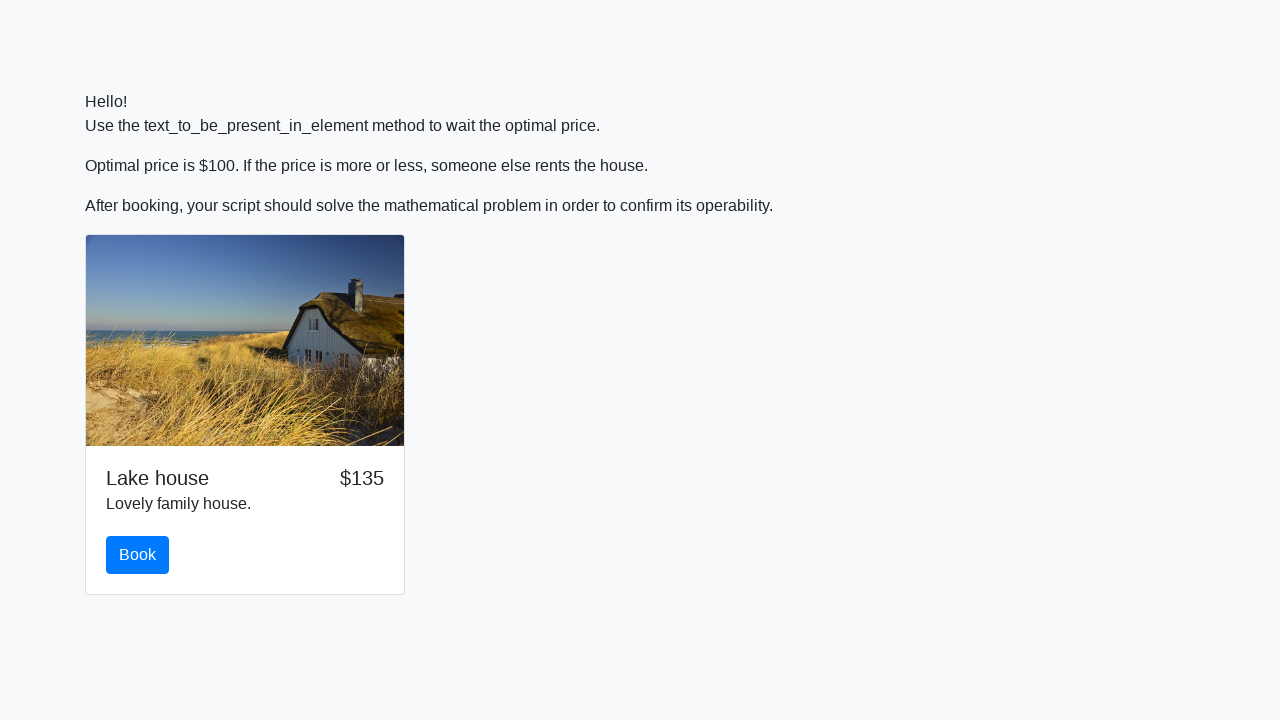

Waited for price to reach $100
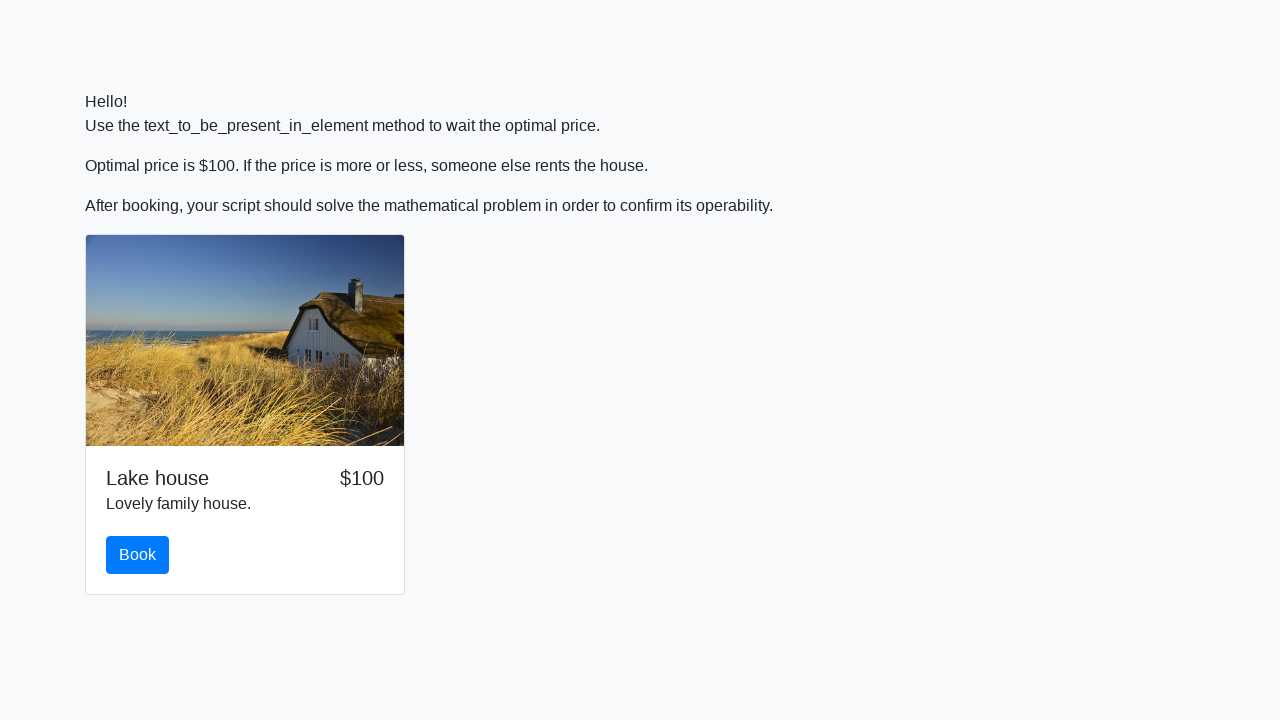

Clicked button to reveal math problem at (138, 555) on button
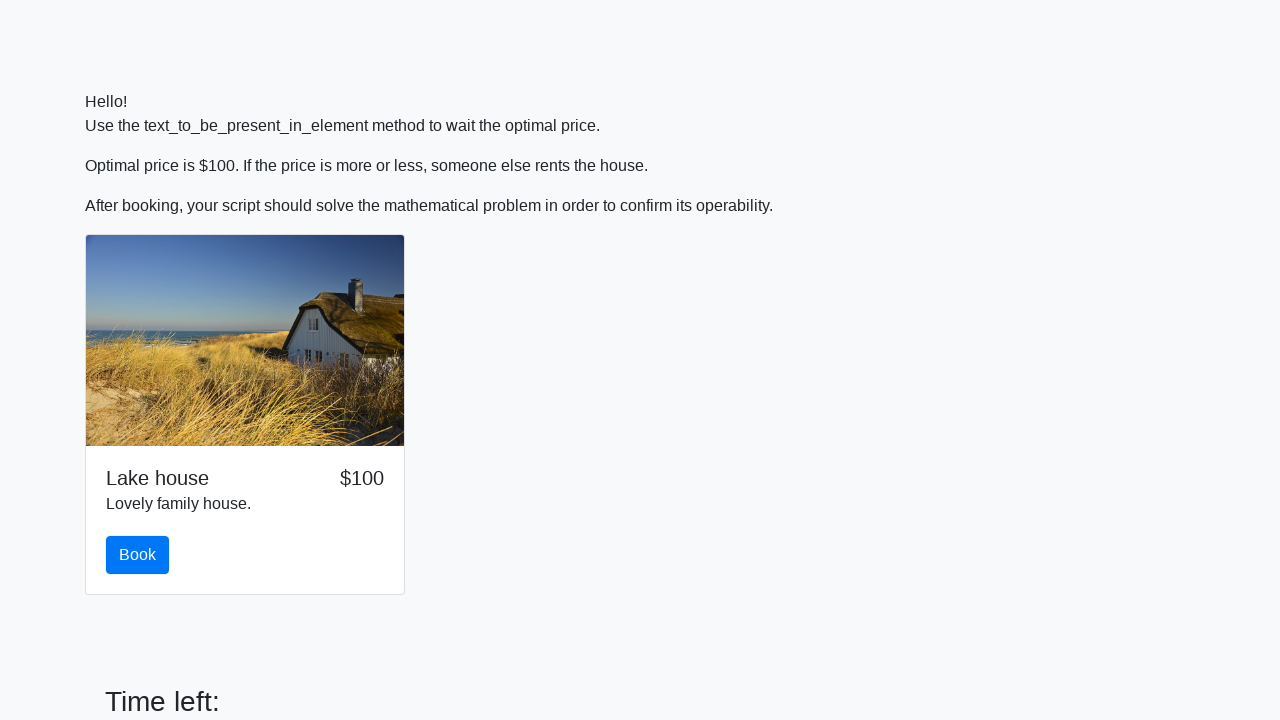

Scrolled down to see input field
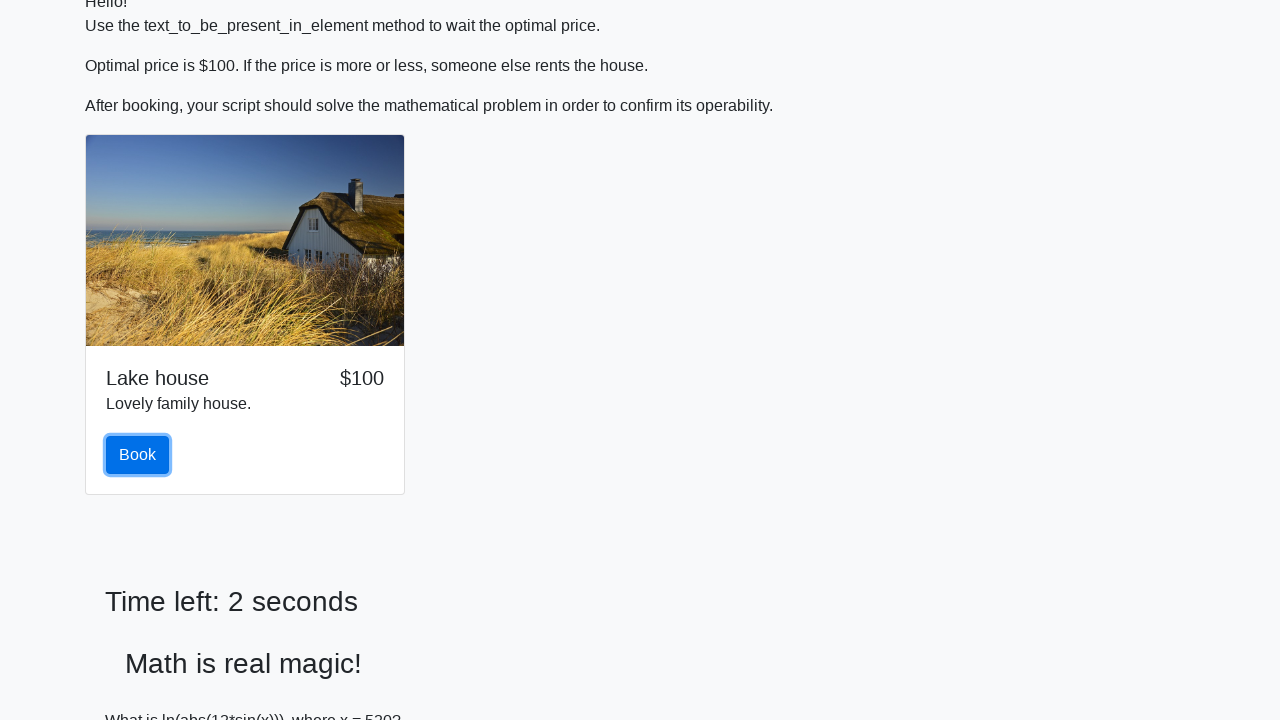

Retrieved value to calculate: 520
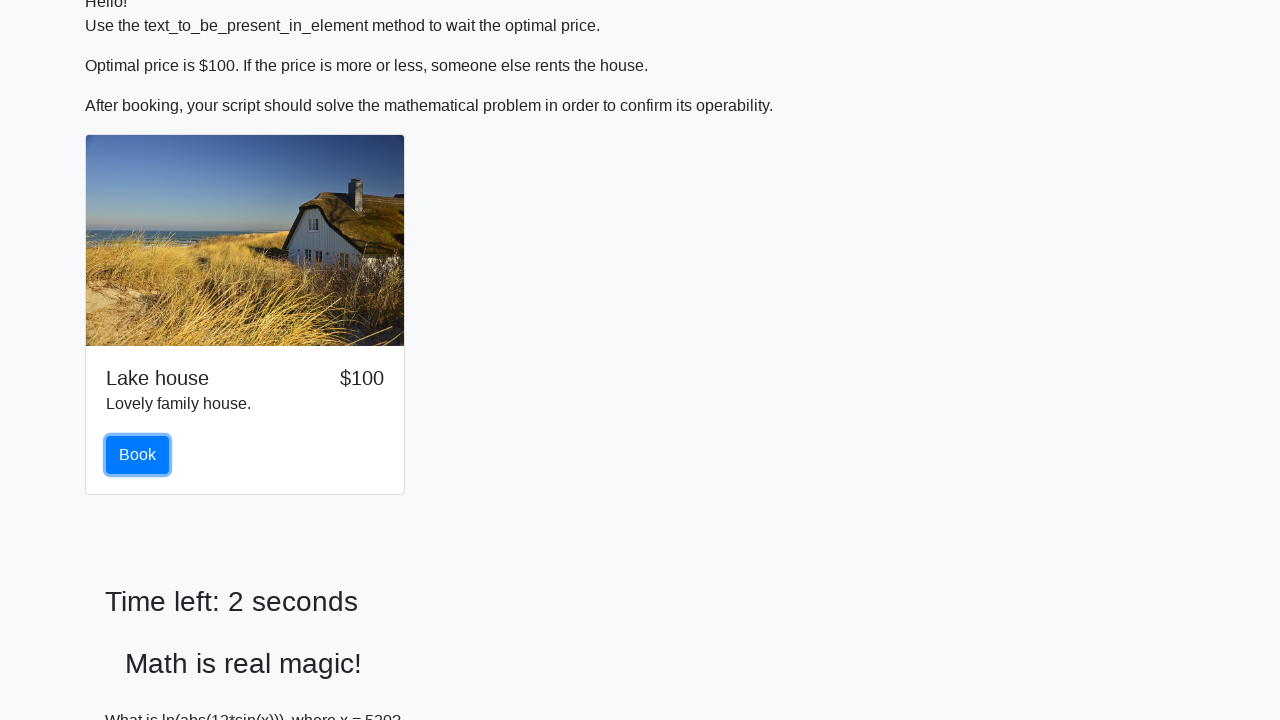

Calculated result: 2.4826994951256984
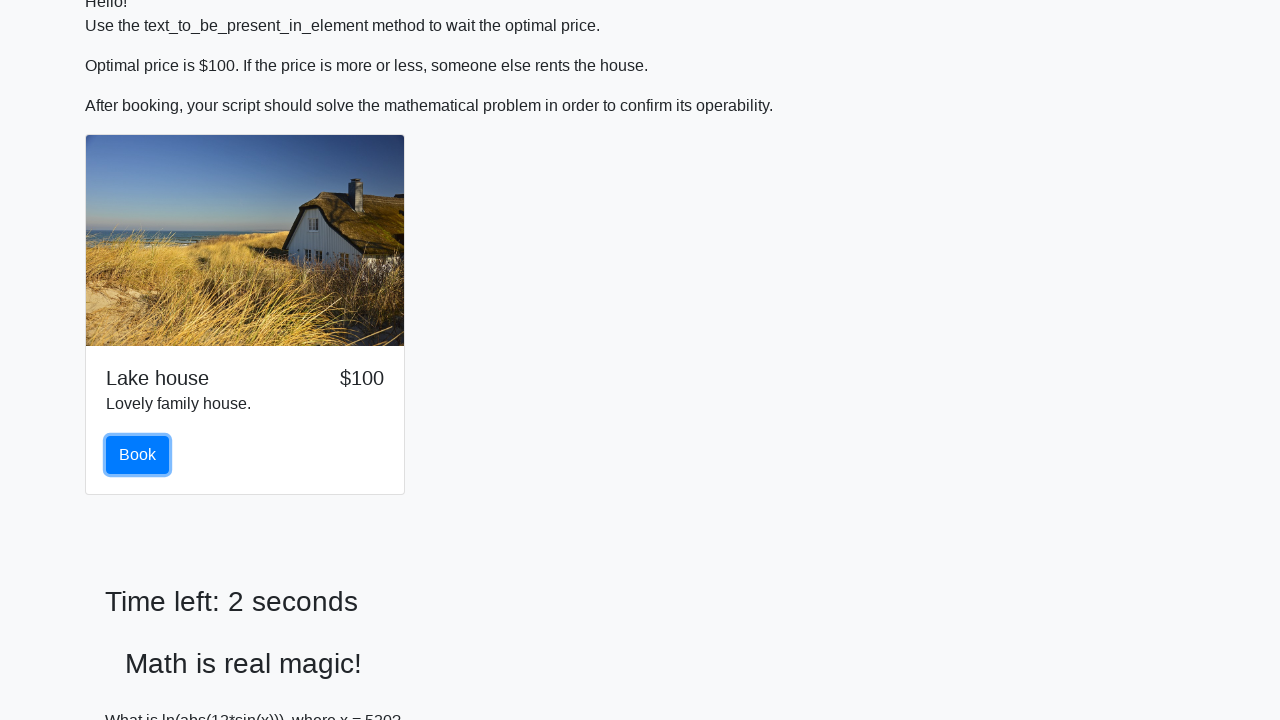

Filled input field with calculated answer: 2.4826994951256984 on //body//input
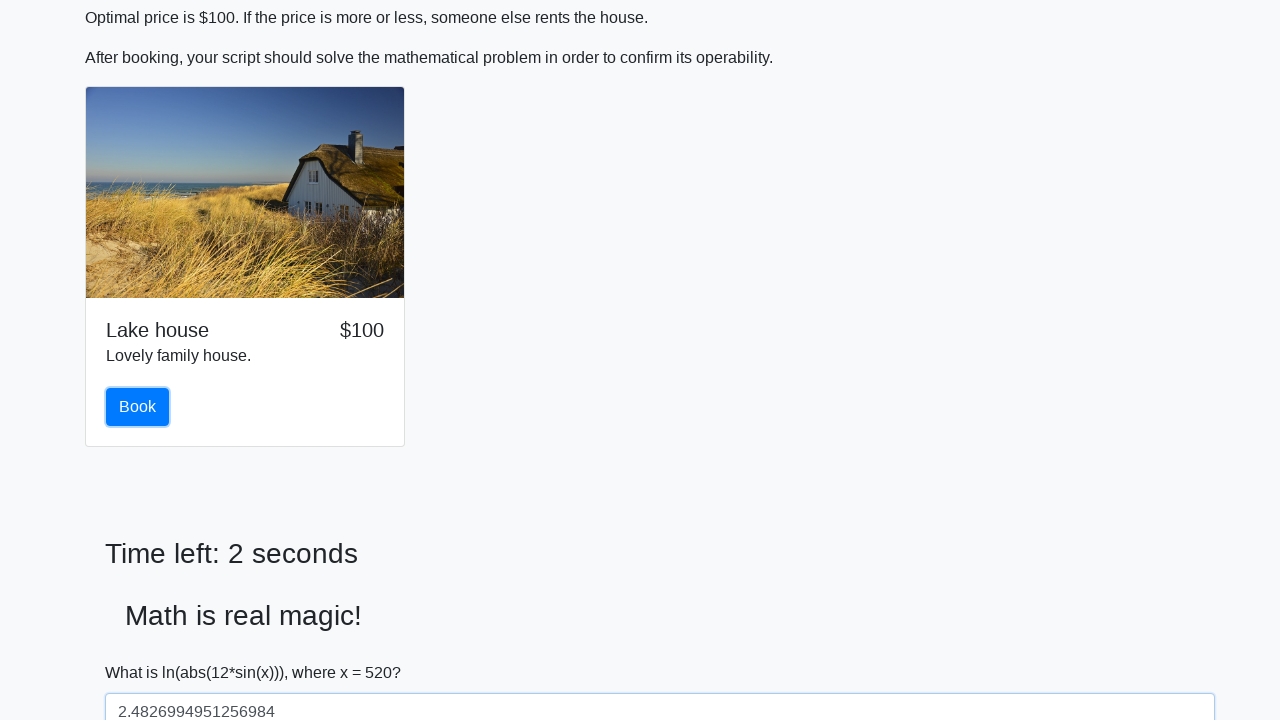

Clicked solve button to submit answer at (143, 651) on xpath=//*[@id='solve']
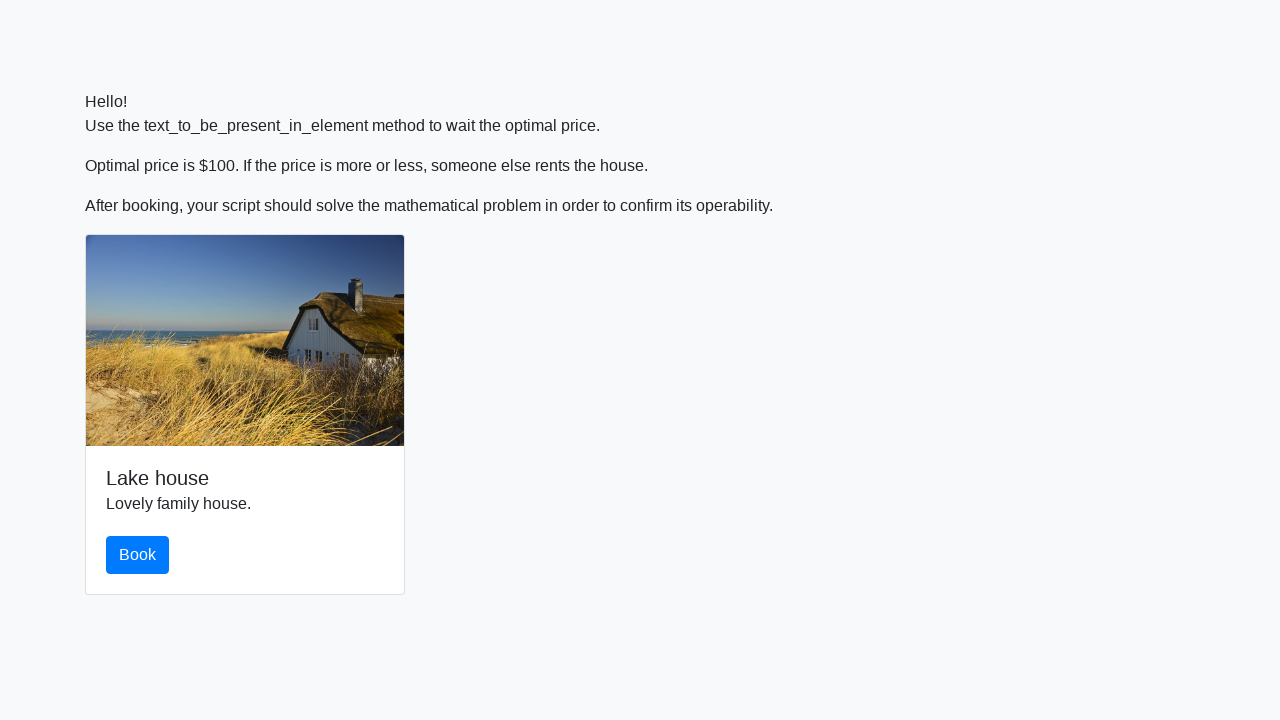

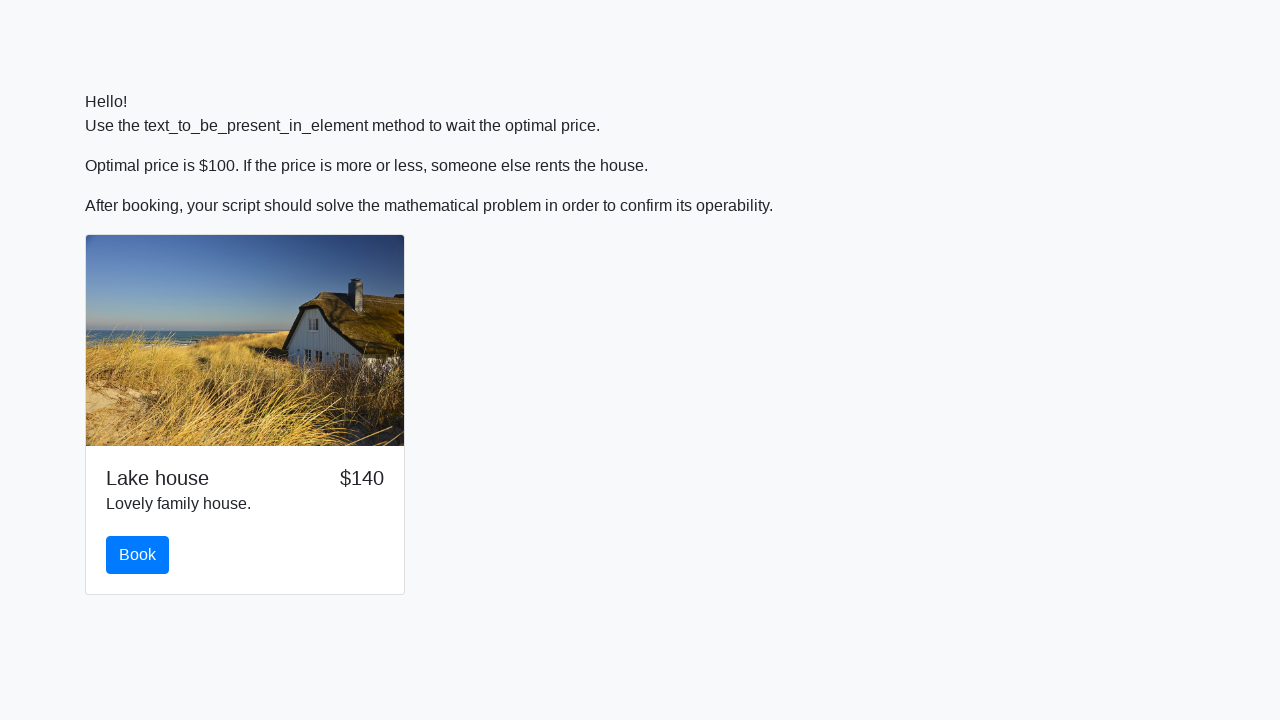